Tests the newsletter subscription functionality on the Cart page by scrolling to the footer, entering an email, and verifying the success message.

Starting URL: http://automationexercise.com

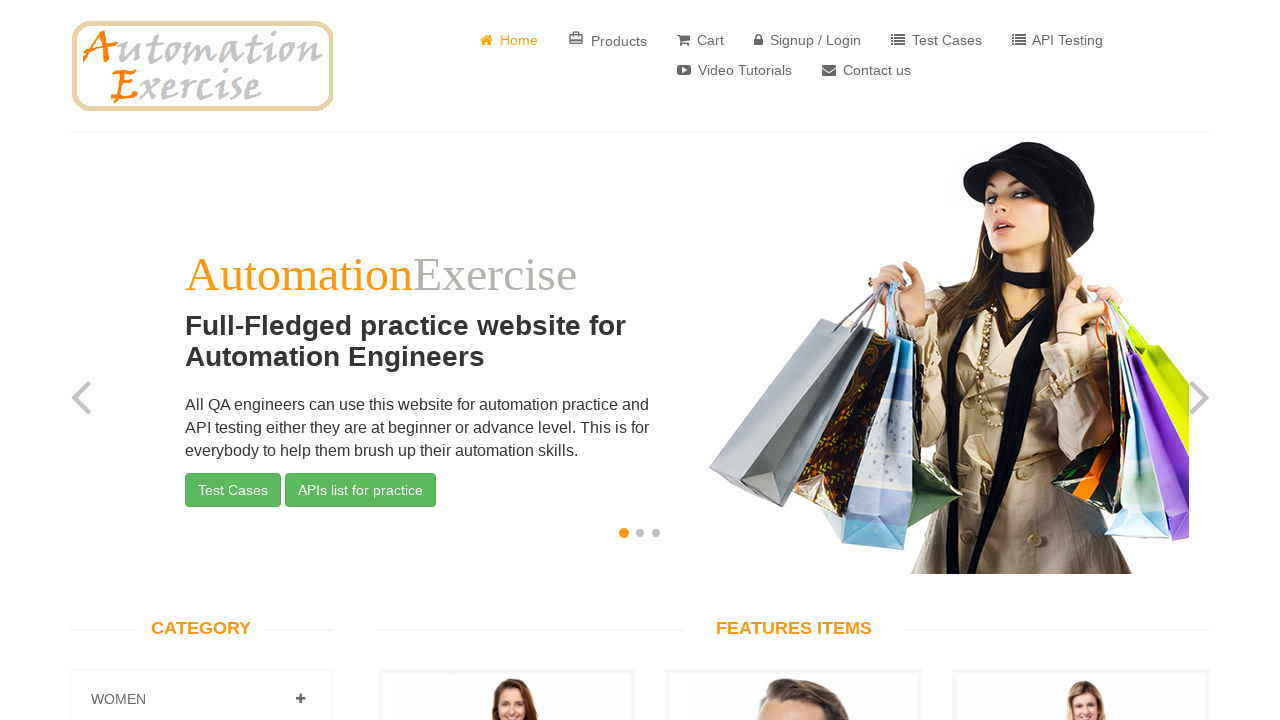

Home page loaded - verified website logo is visible
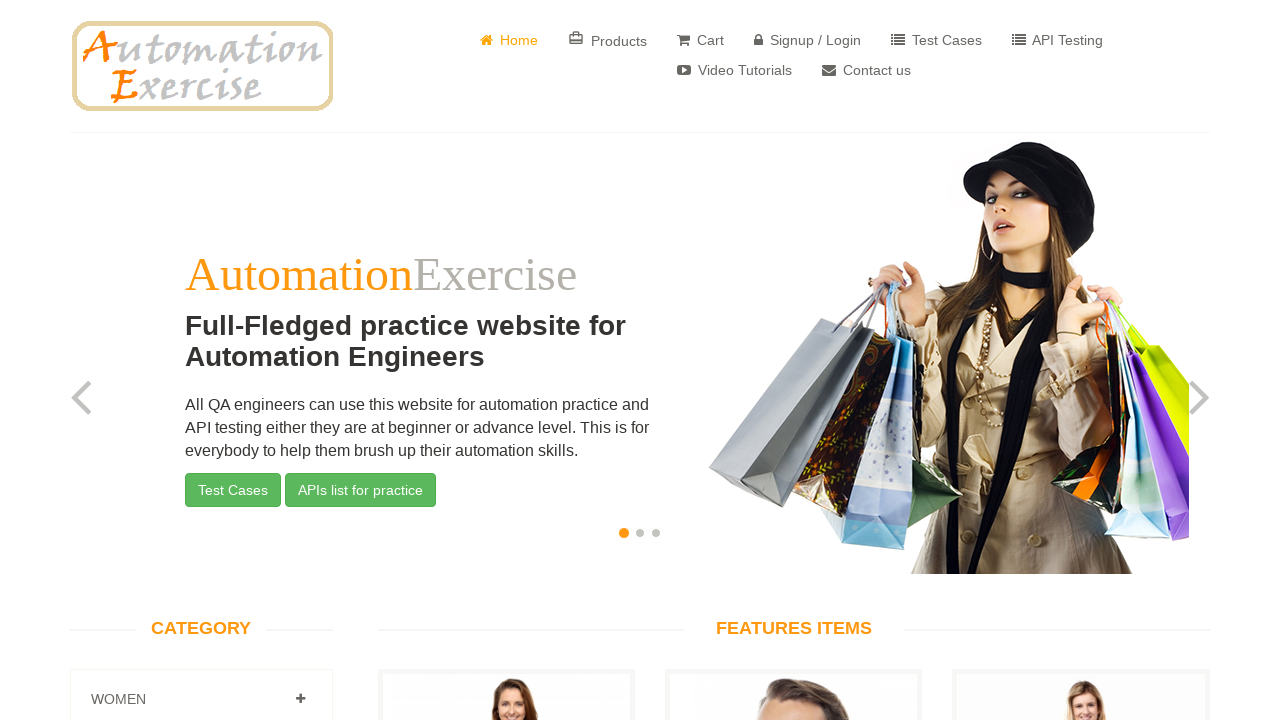

Clicked Cart button to navigate to cart page at (700, 40) on a[href='/view_cart']
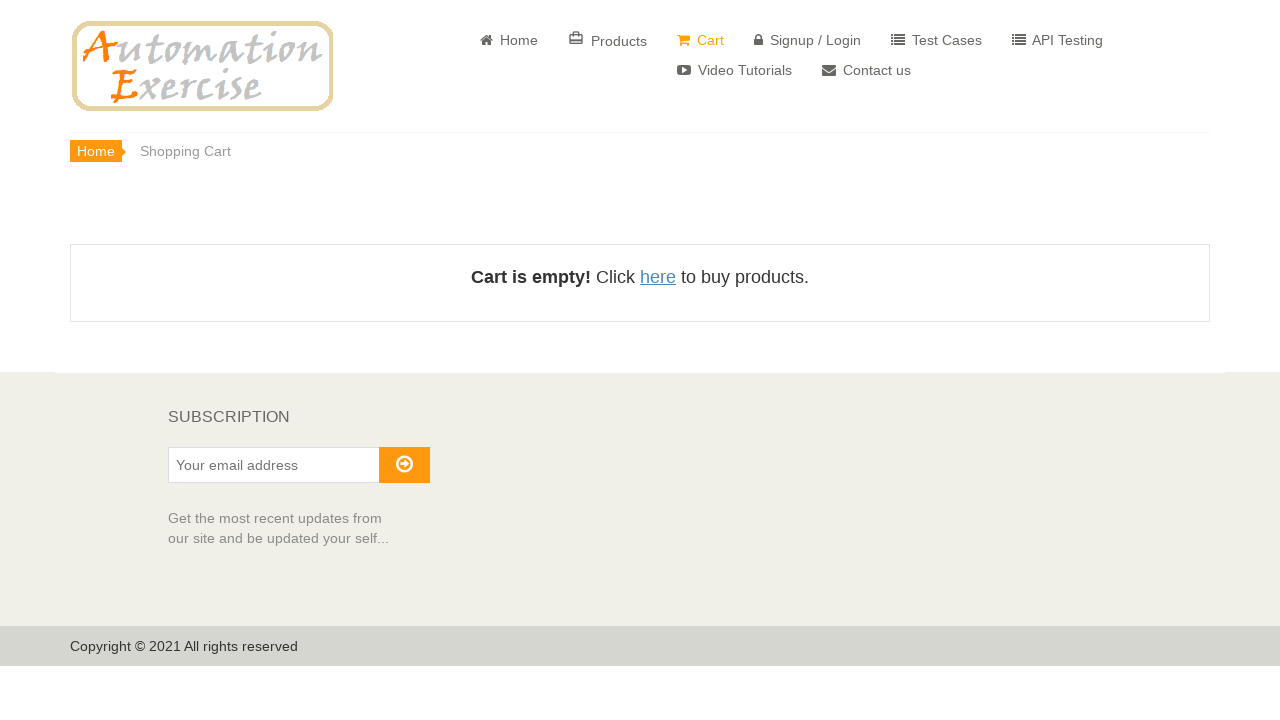

Scrolled down to footer section of the page
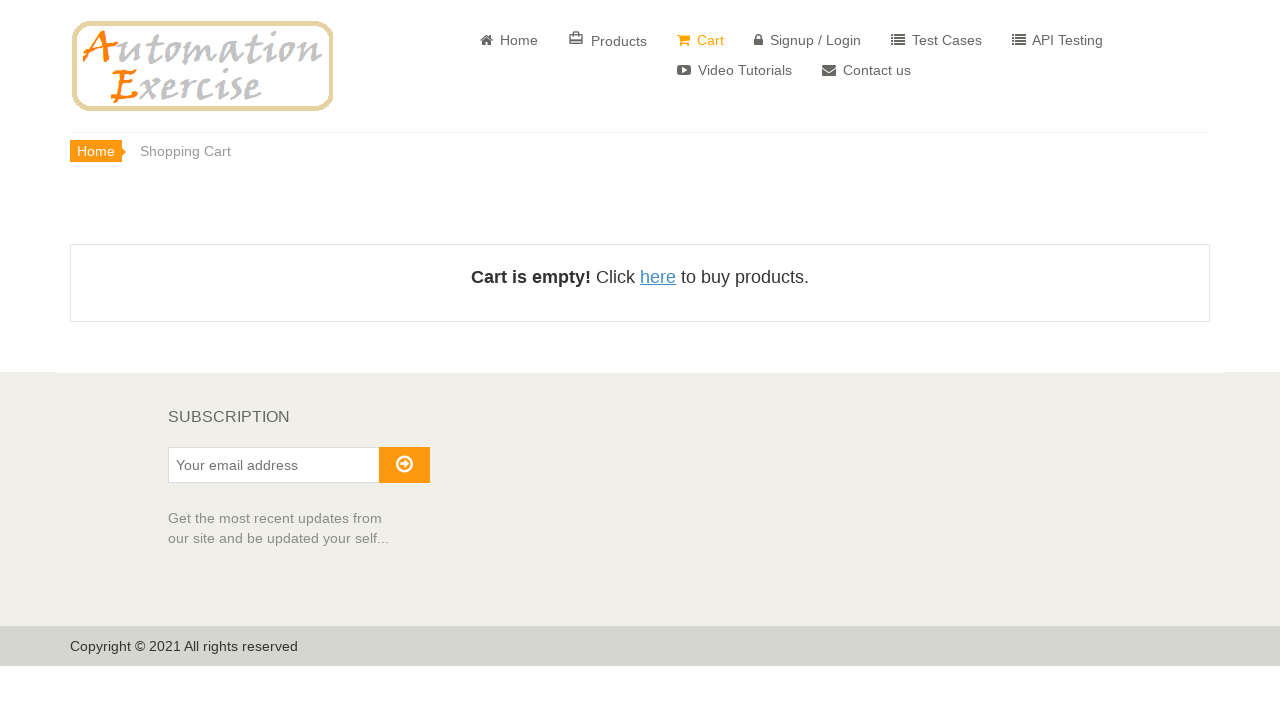

Subscription heading is visible in footer
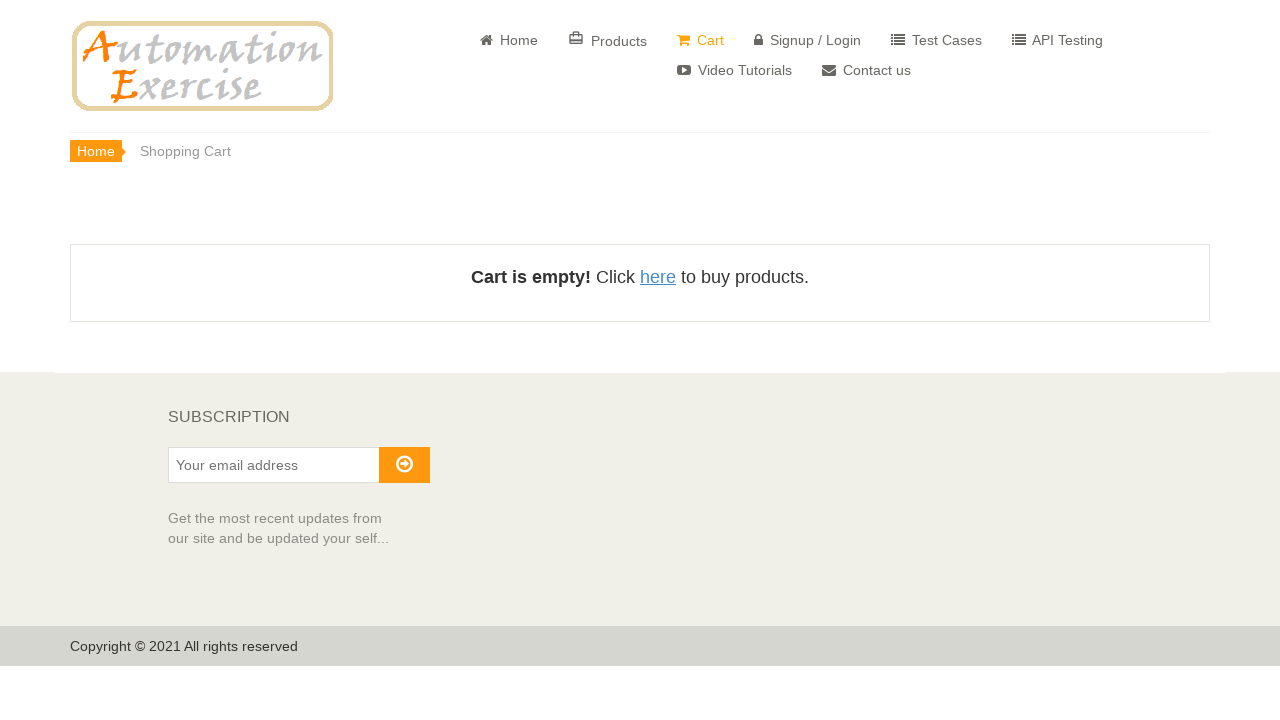

Entered email address in subscription input field on #susbscribe_email
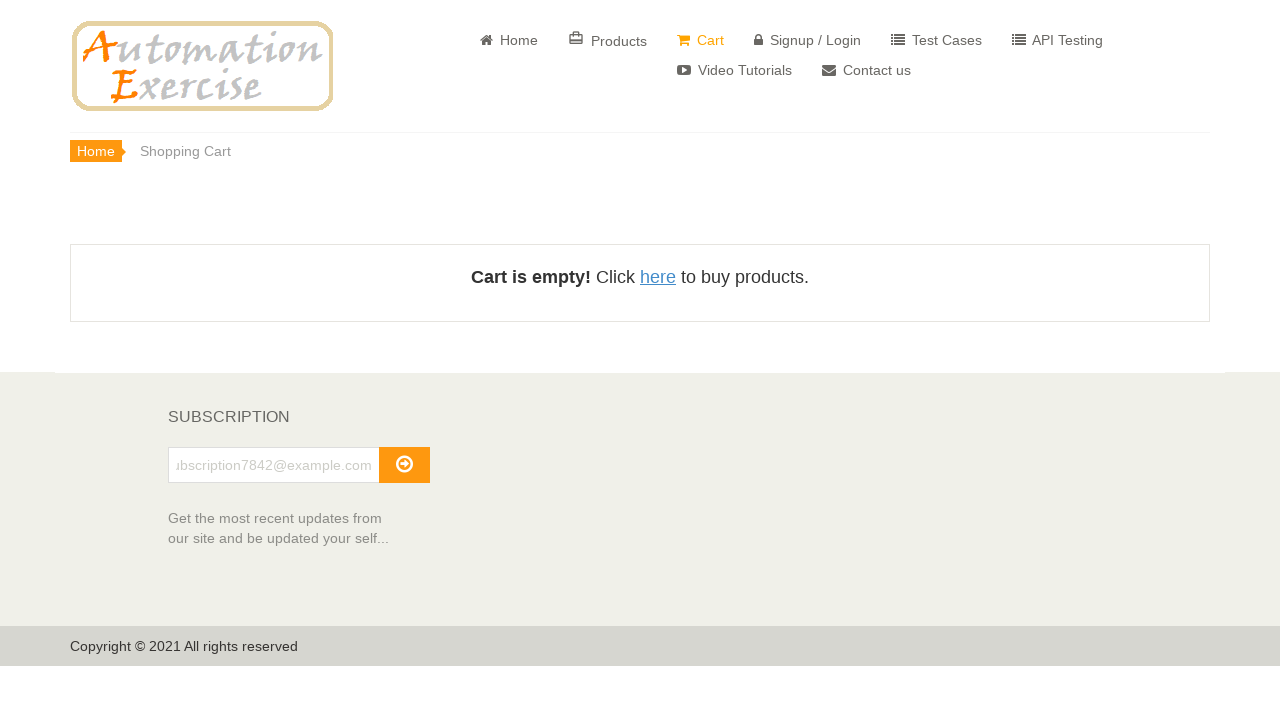

Clicked subscribe arrow button to submit subscription at (404, 465) on #subscribe
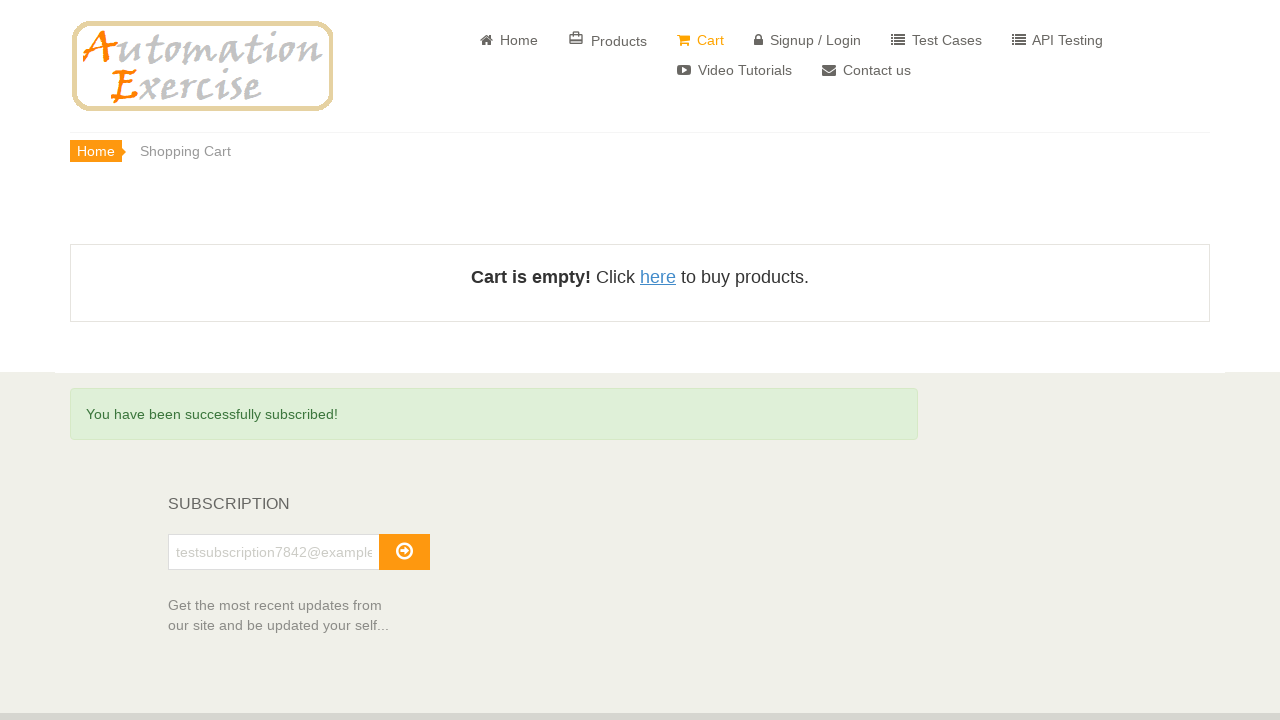

Verified success message 'You have been successfully subscribed!' is displayed
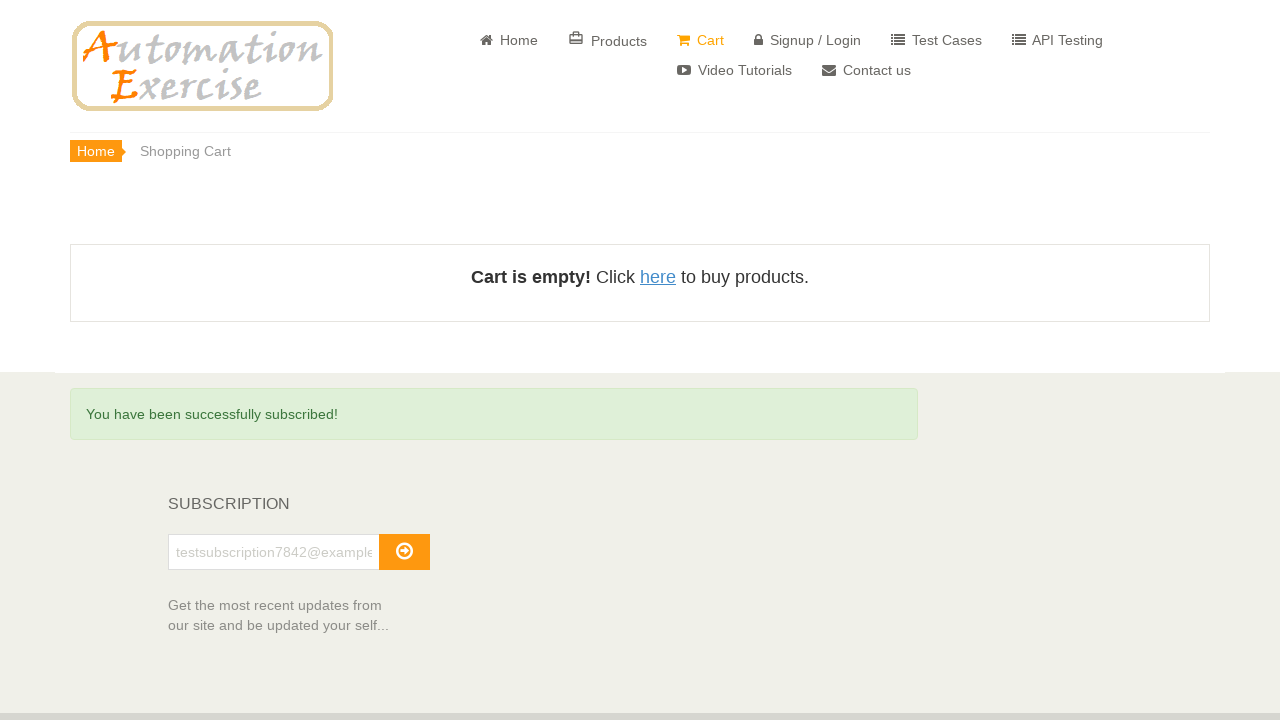

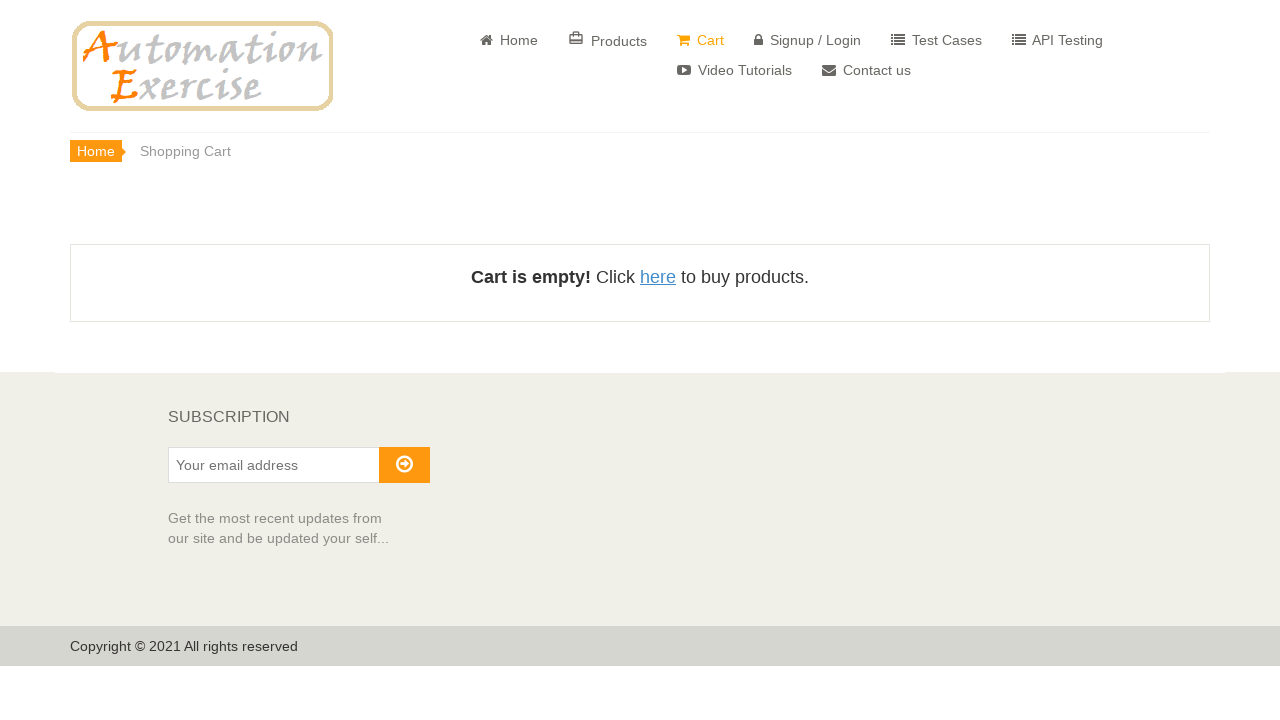